Tests hovering over user profile images and verifying that the correct username appears for each user

Starting URL: http://the-internet.herokuapp.com/hovers

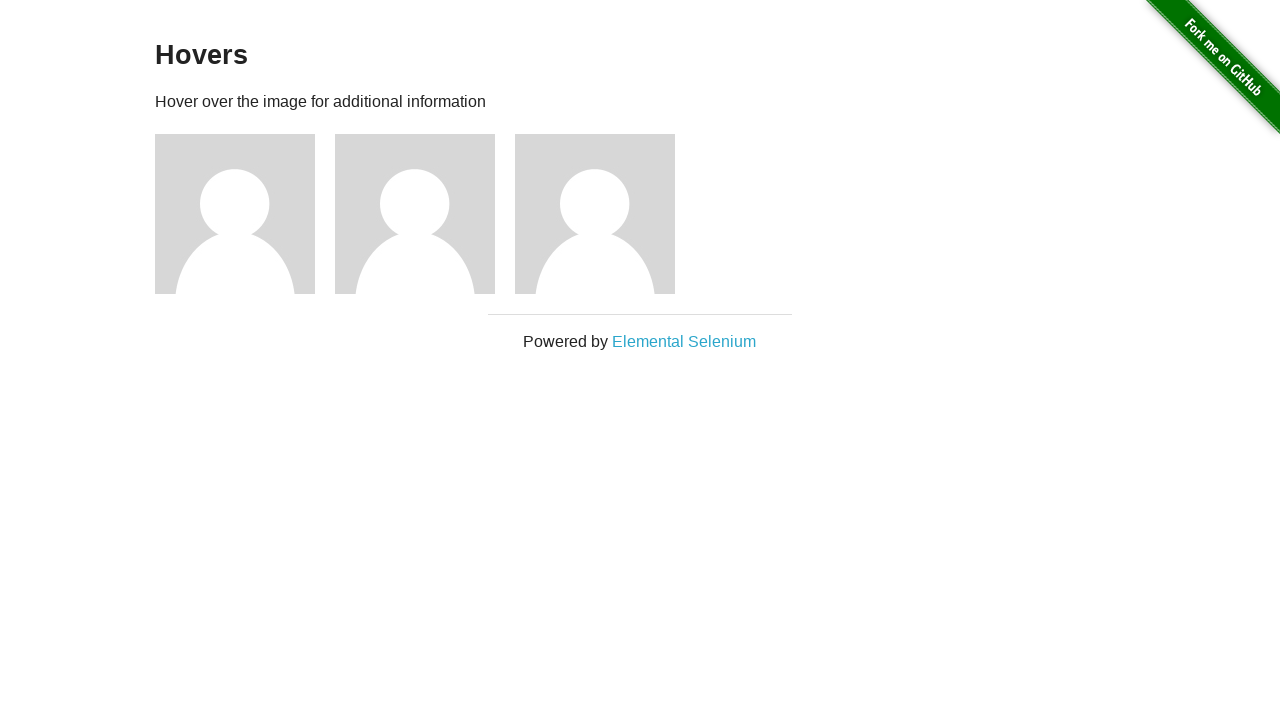

Navigated to hovers page
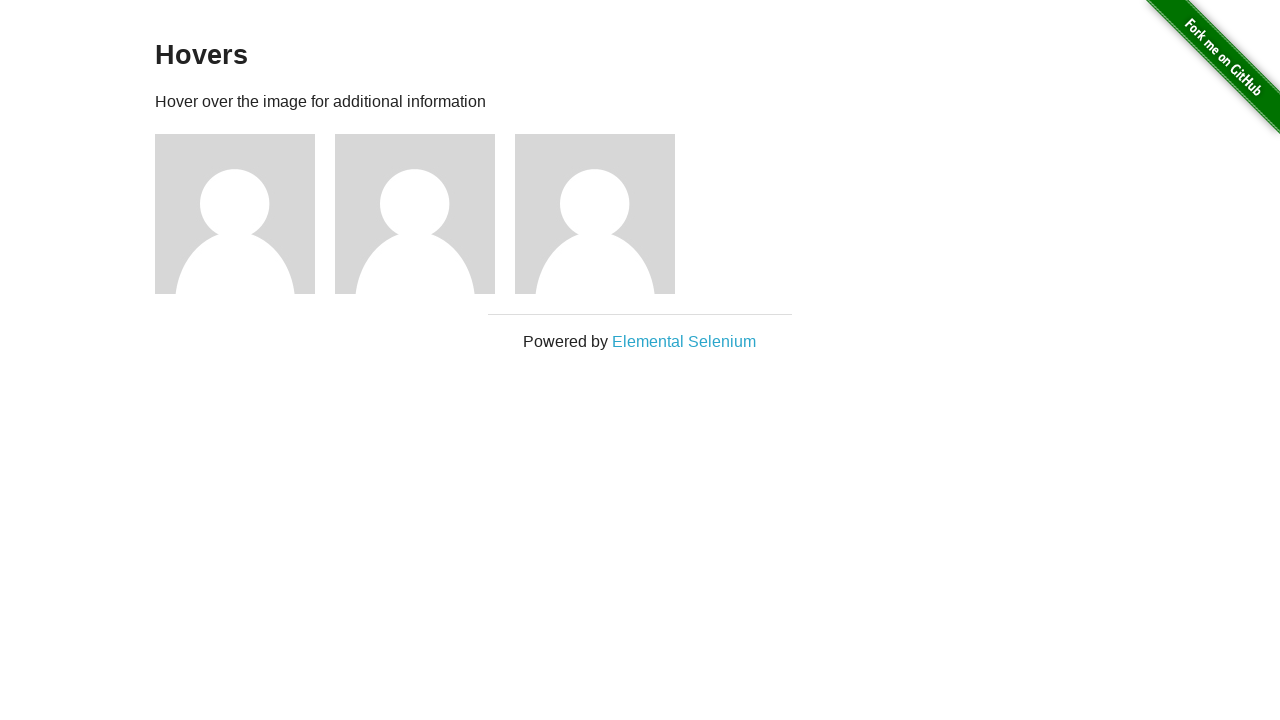

Located all user profile figure elements
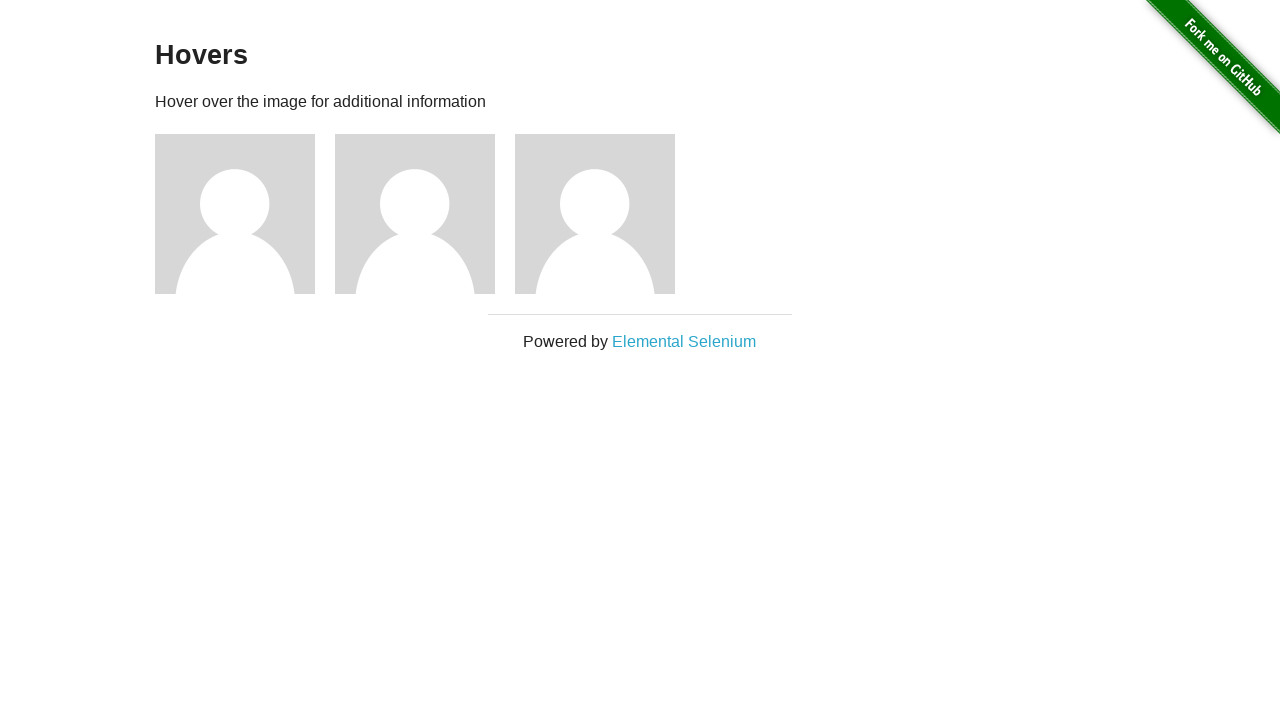

Hovered over user 1 profile image at (245, 214) on .figure >> nth=0
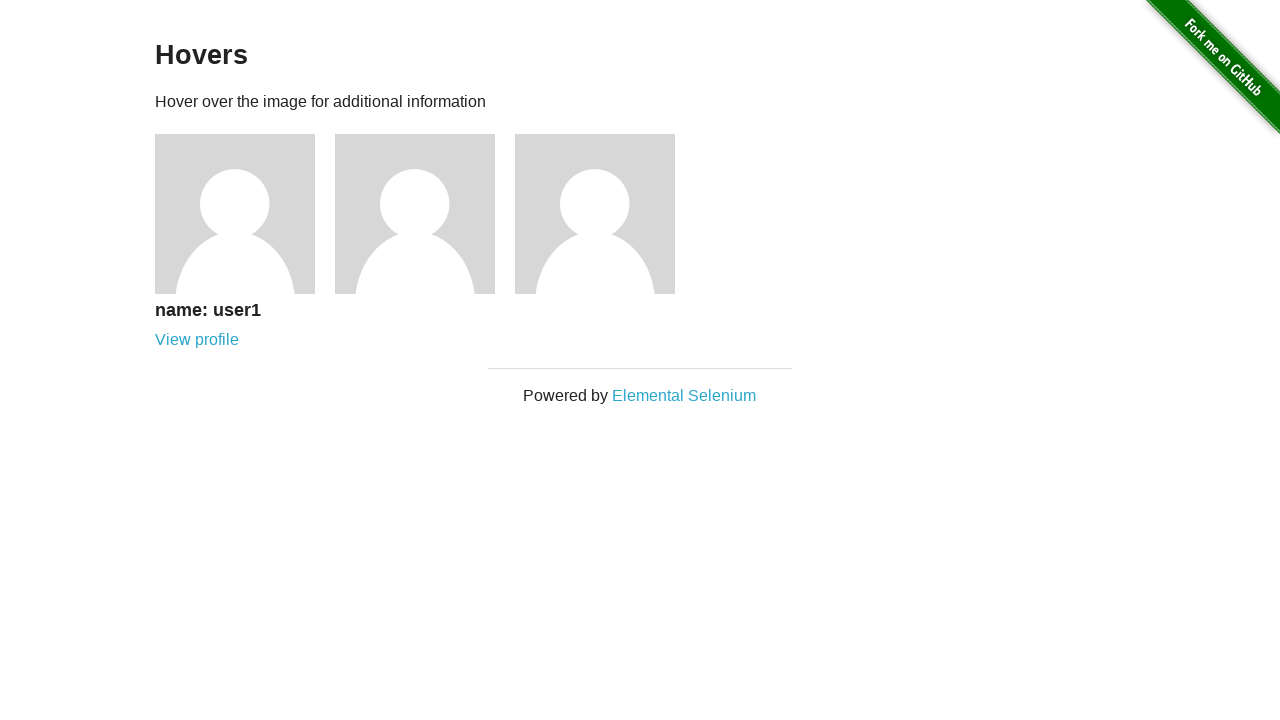

Retrieved username text for user 1: name: user1
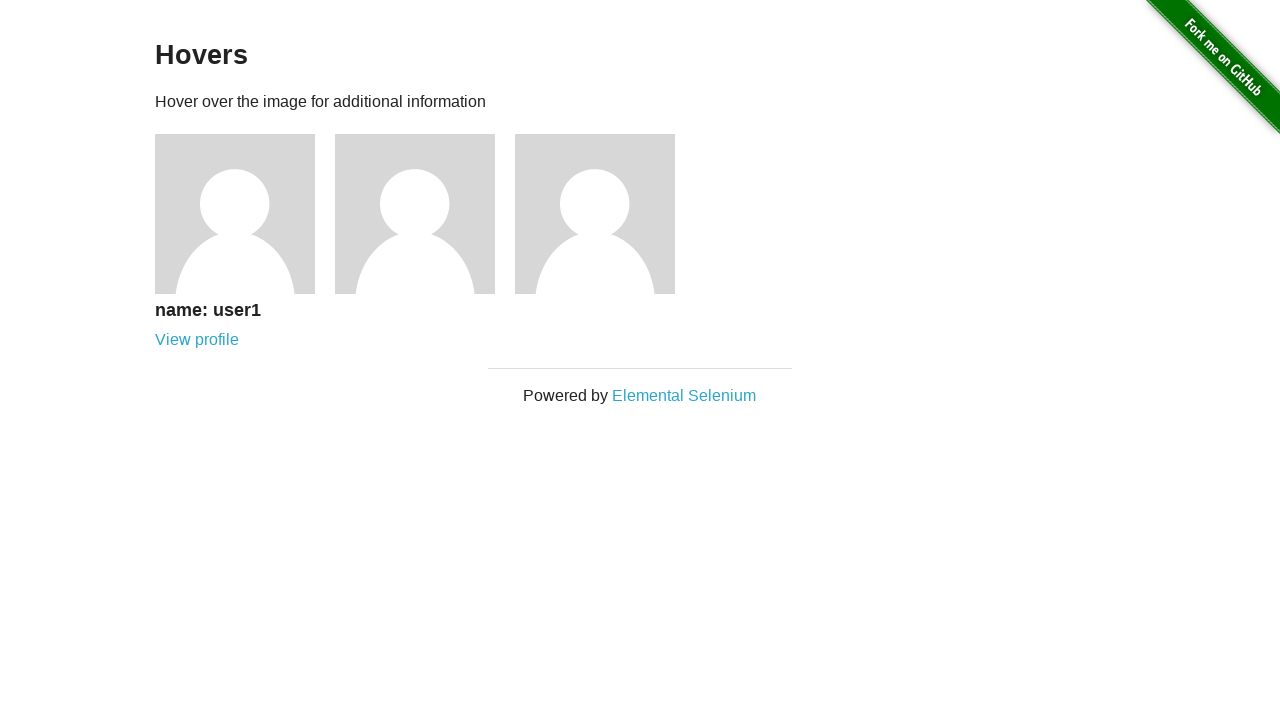

Verified username matches expected value for user 1
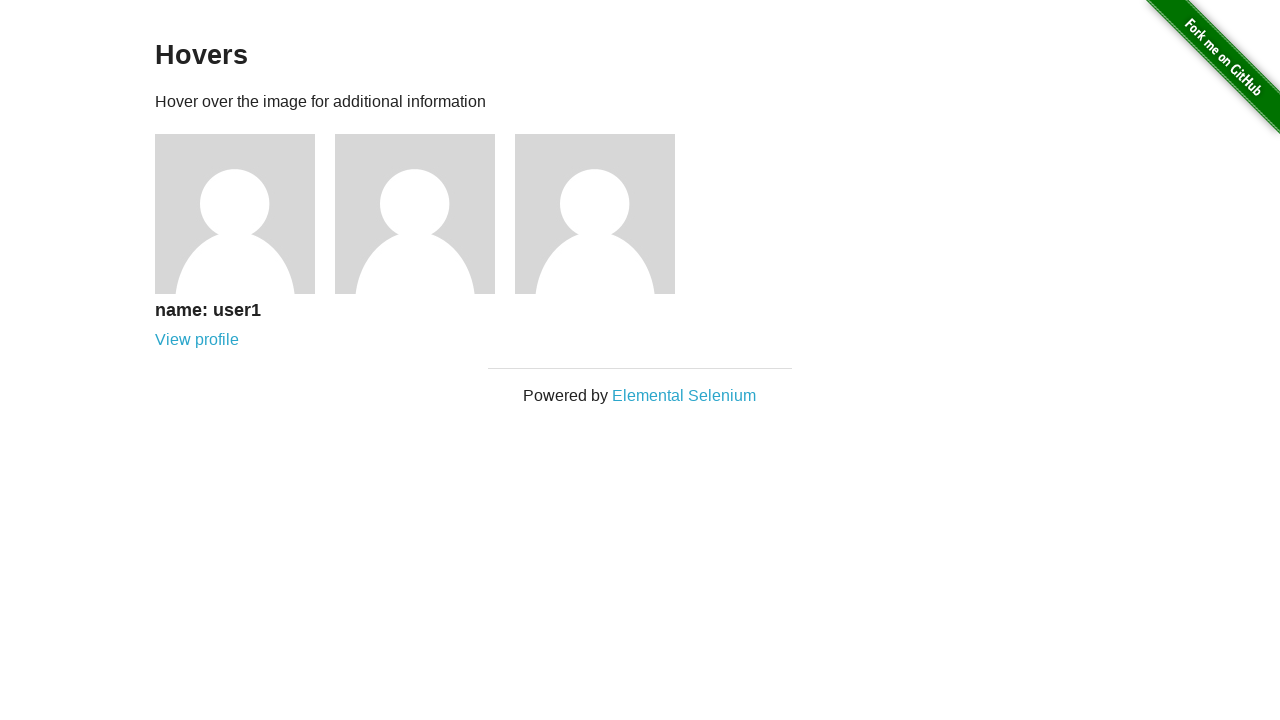

Hovered over user 2 profile image at (425, 214) on .figure >> nth=1
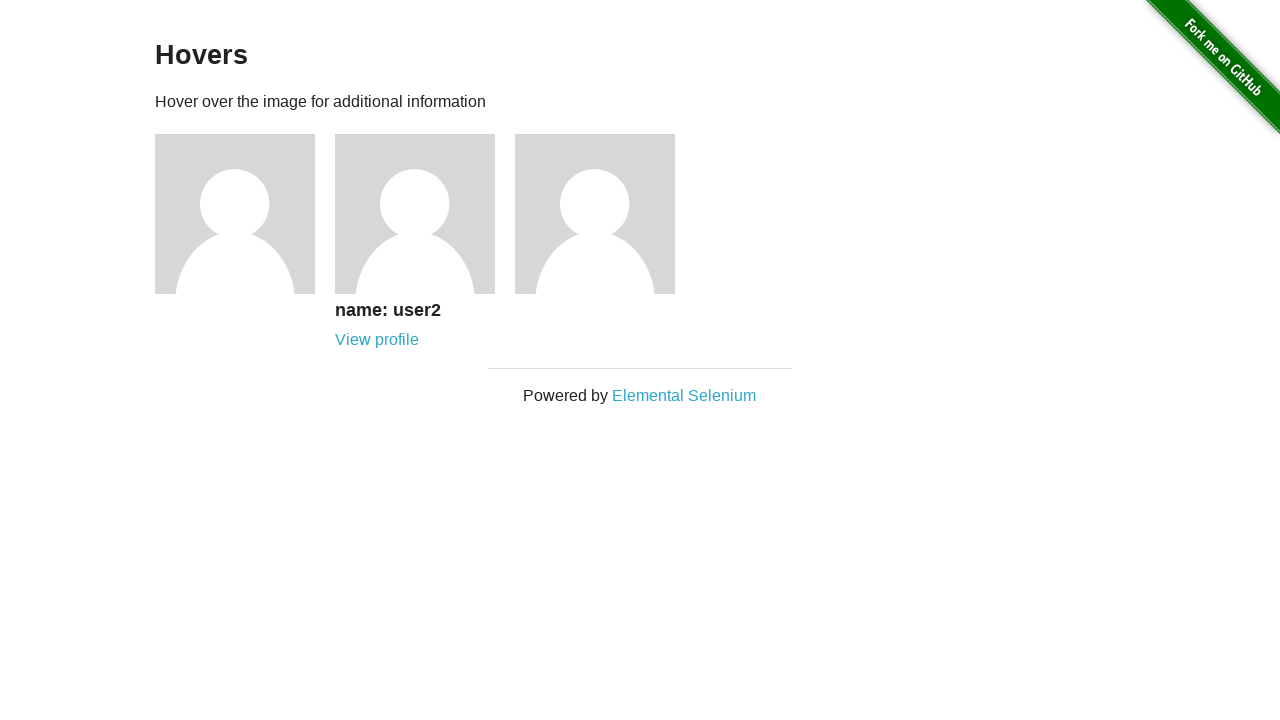

Retrieved username text for user 2: name: user2
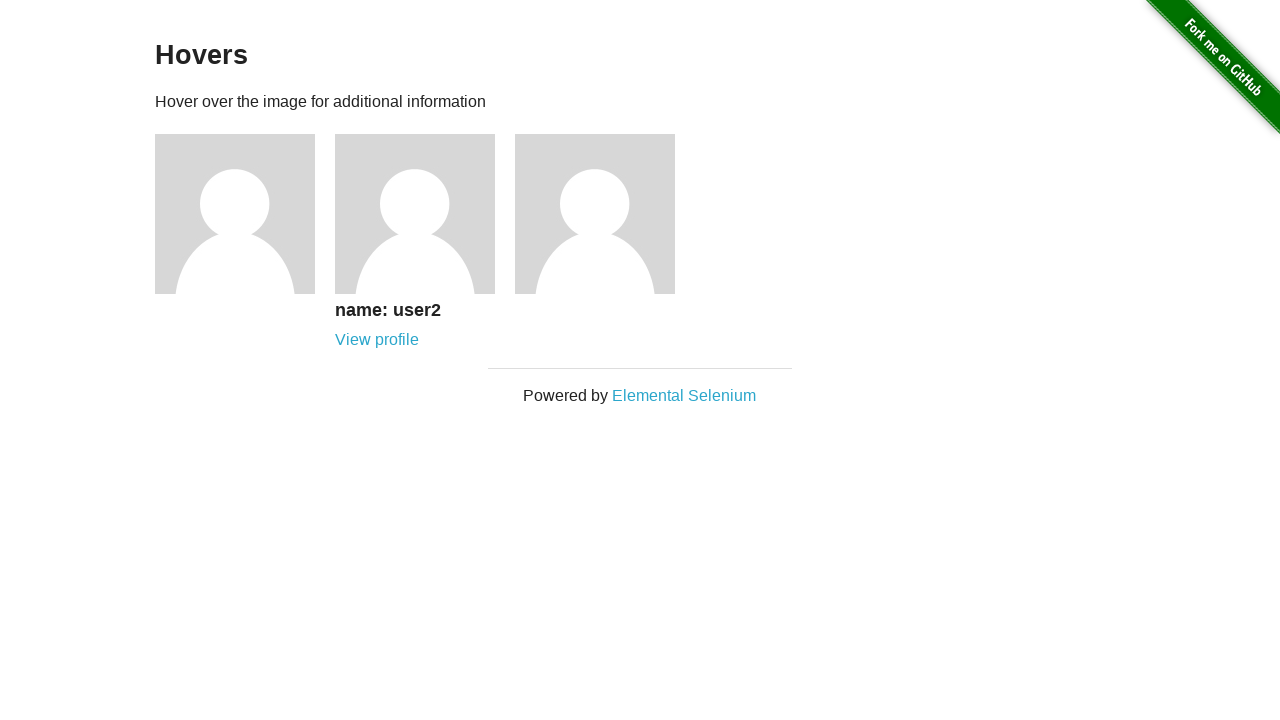

Verified username matches expected value for user 2
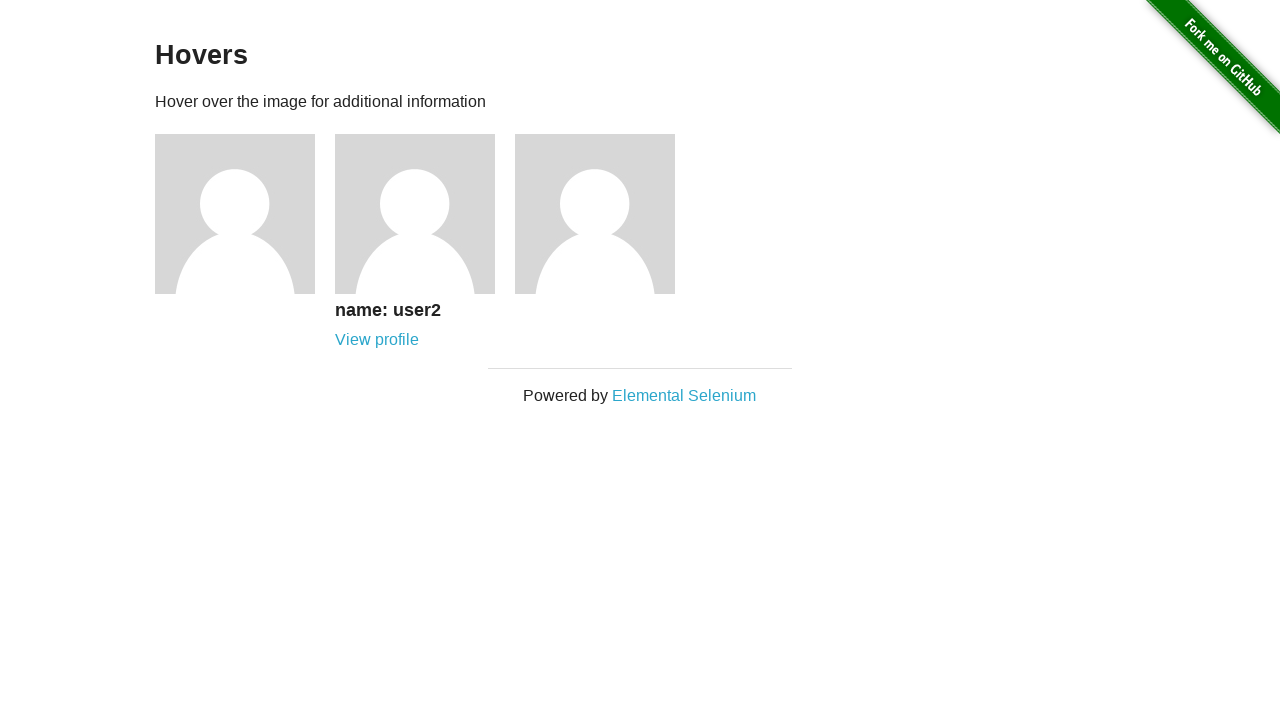

Hovered over user 3 profile image at (605, 214) on .figure >> nth=2
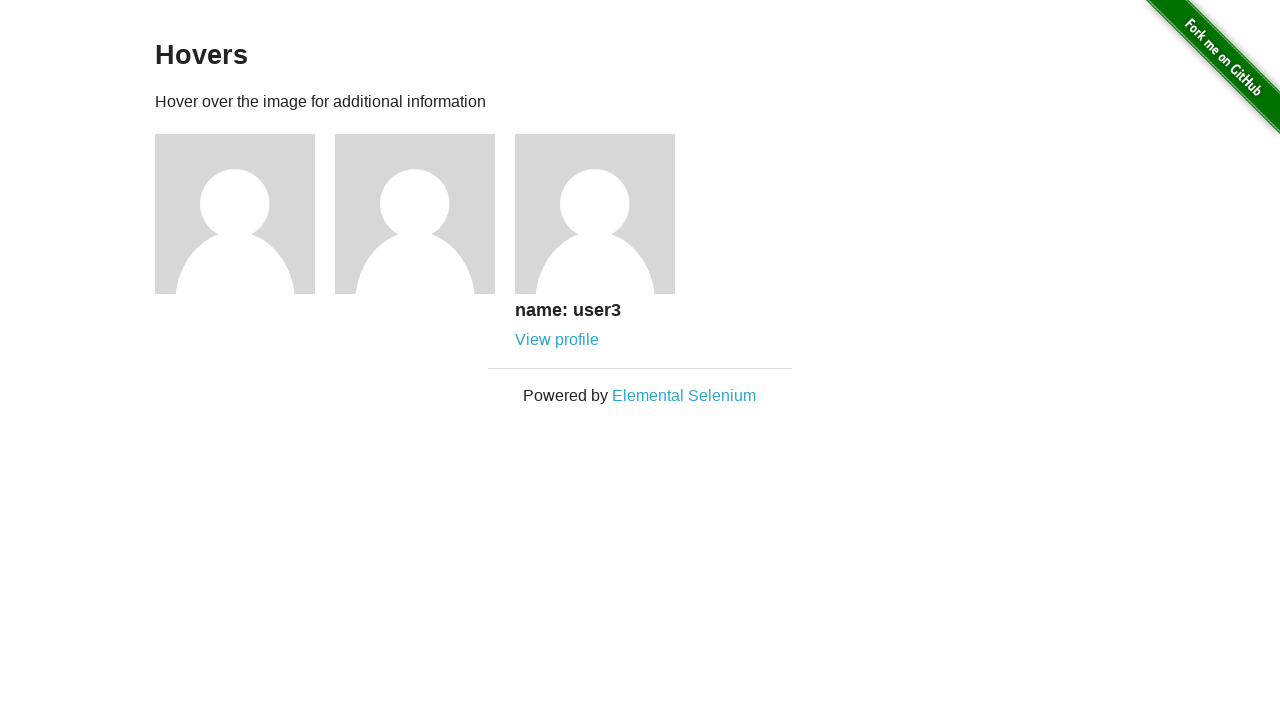

Retrieved username text for user 3: name: user3
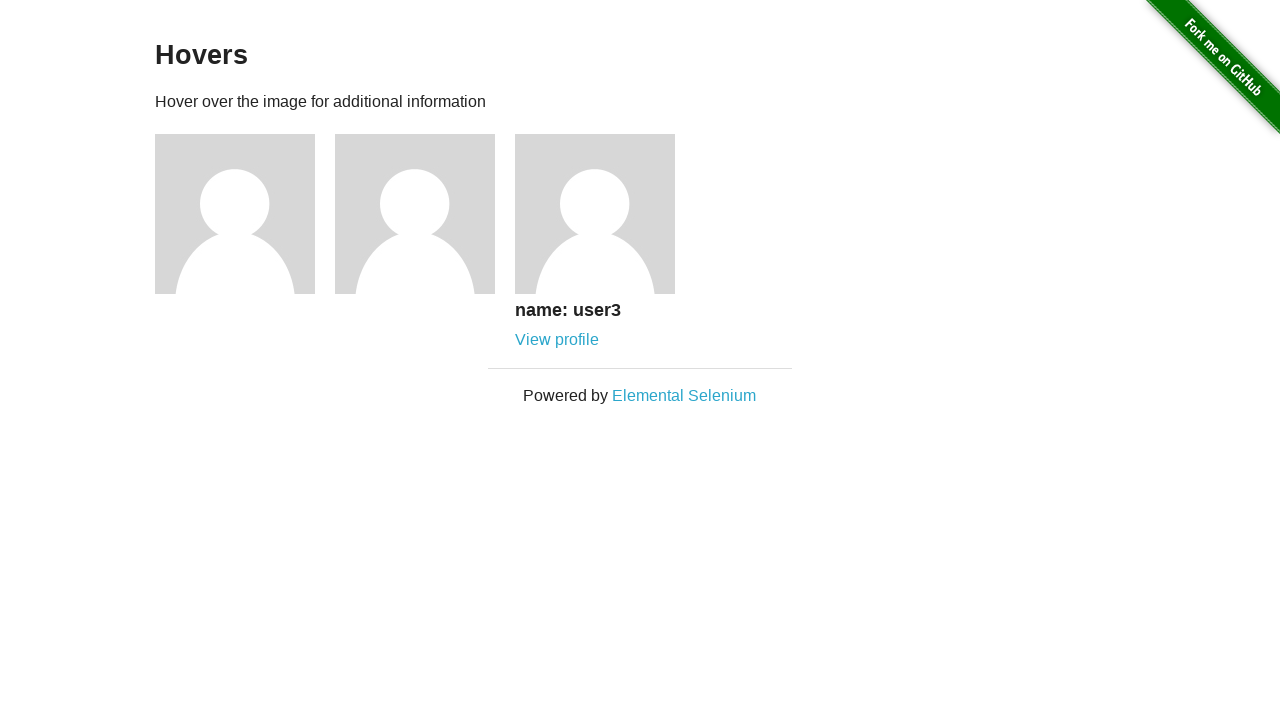

Verified username matches expected value for user 3
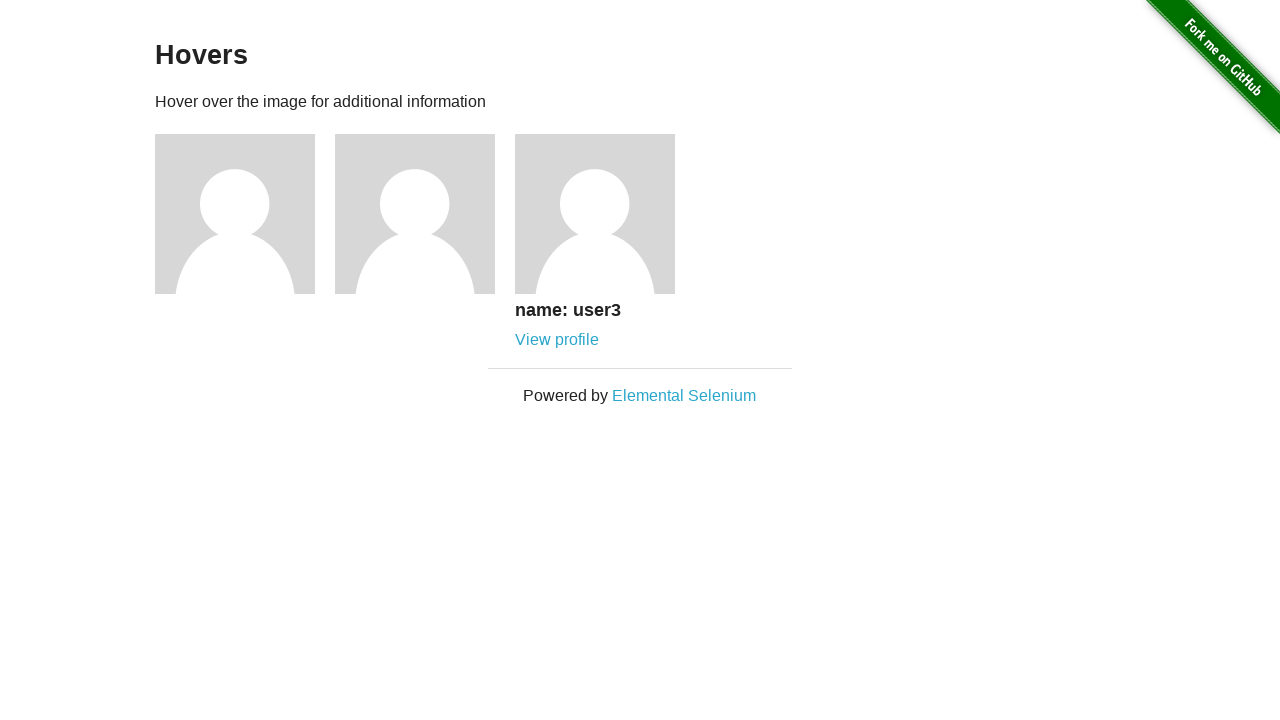

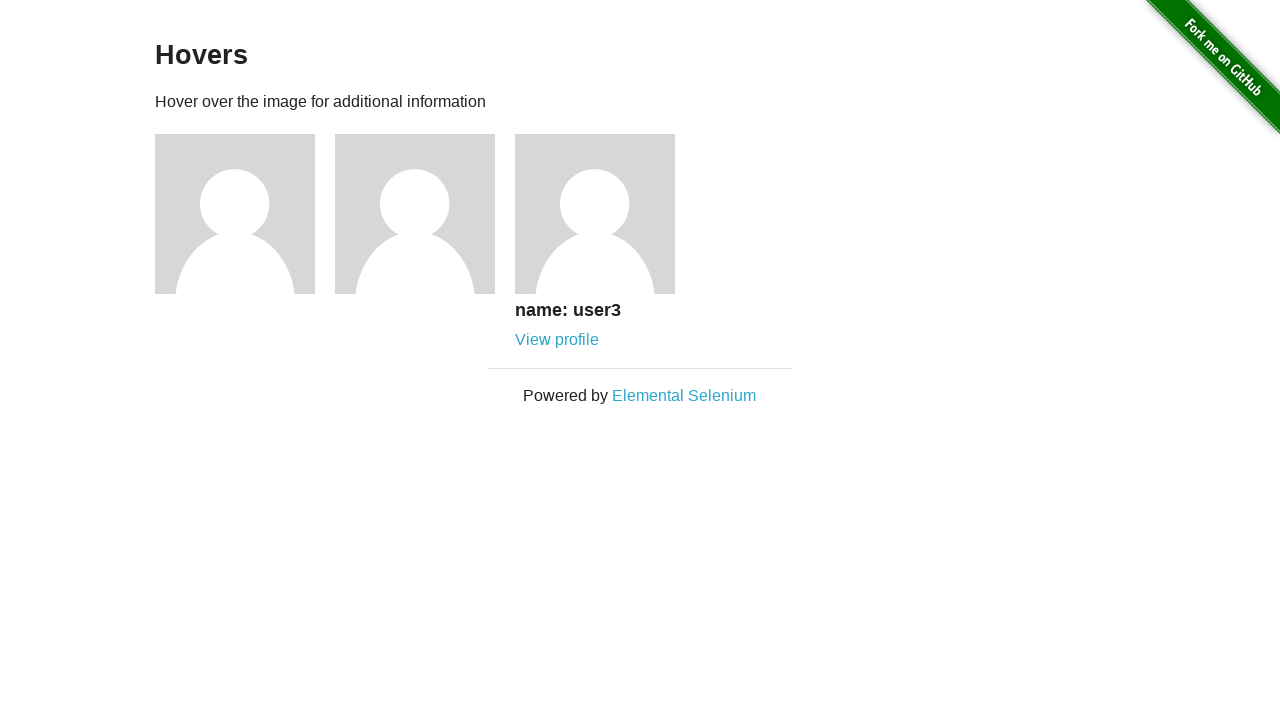